Tests interacting with a range input slider by setting its value

Starting URL: https://example.cypress.io/commands/actions

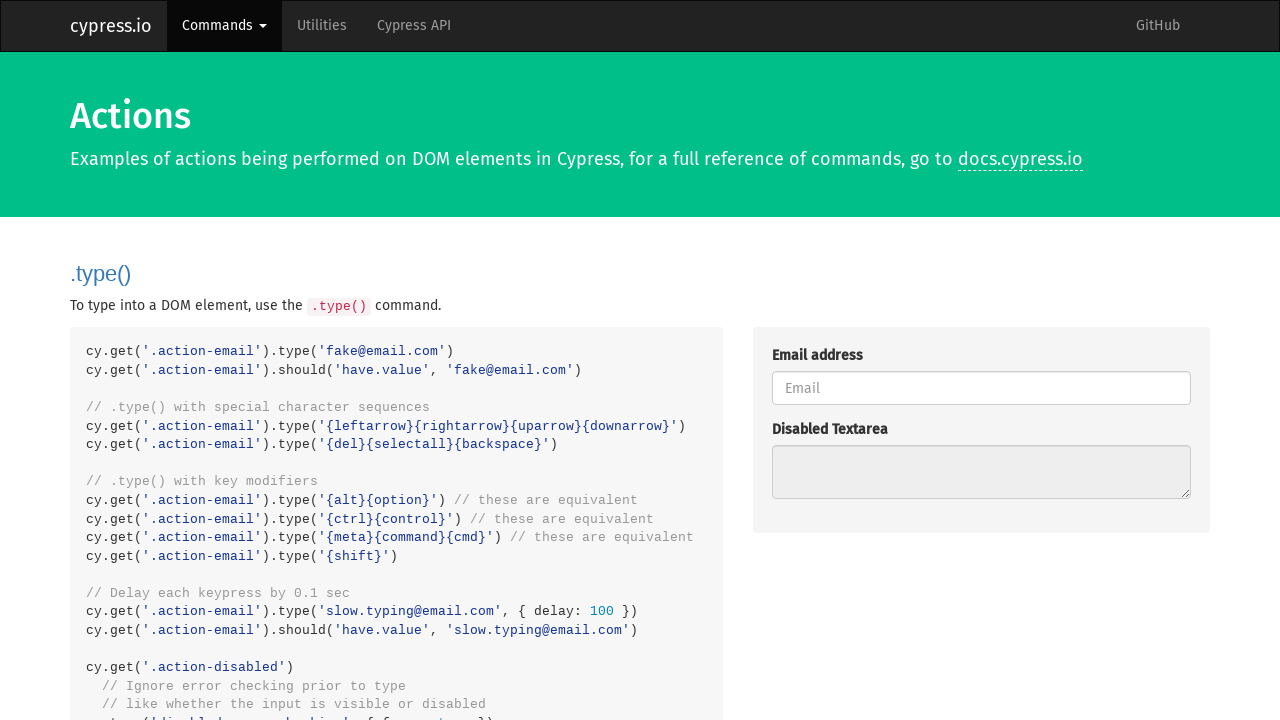

Set range input slider value to 25 on .trigger-input-range
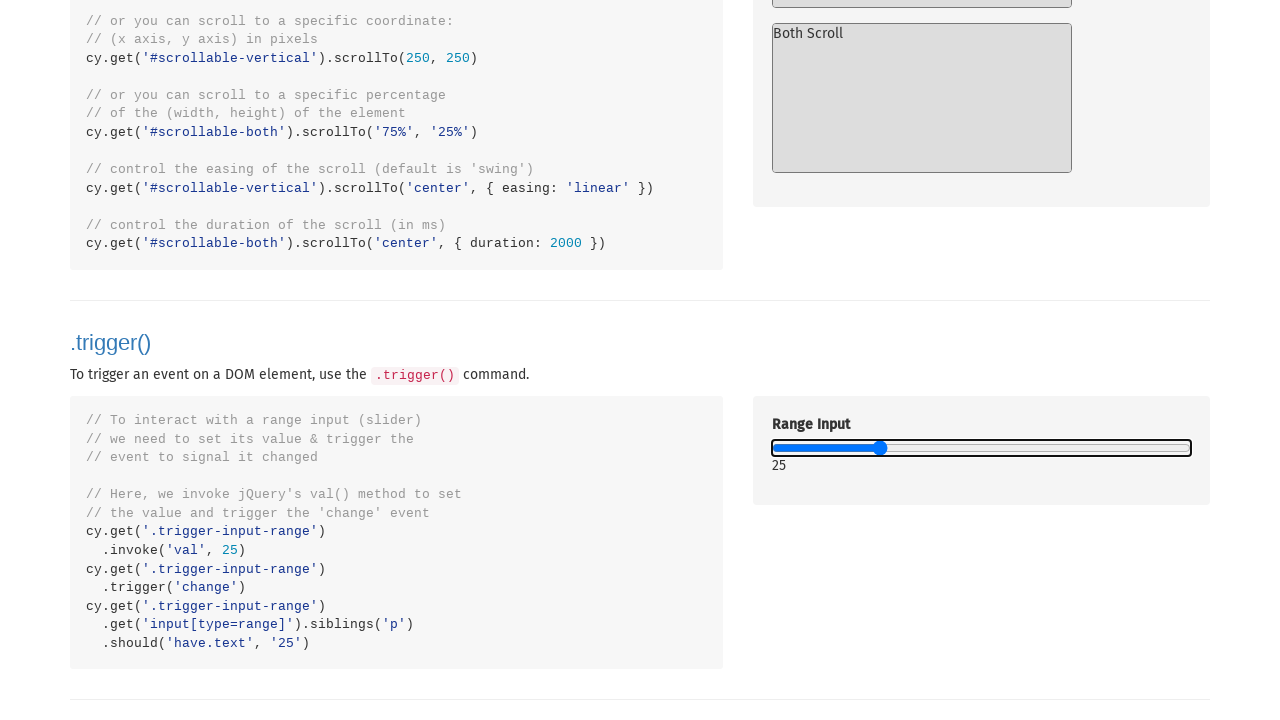

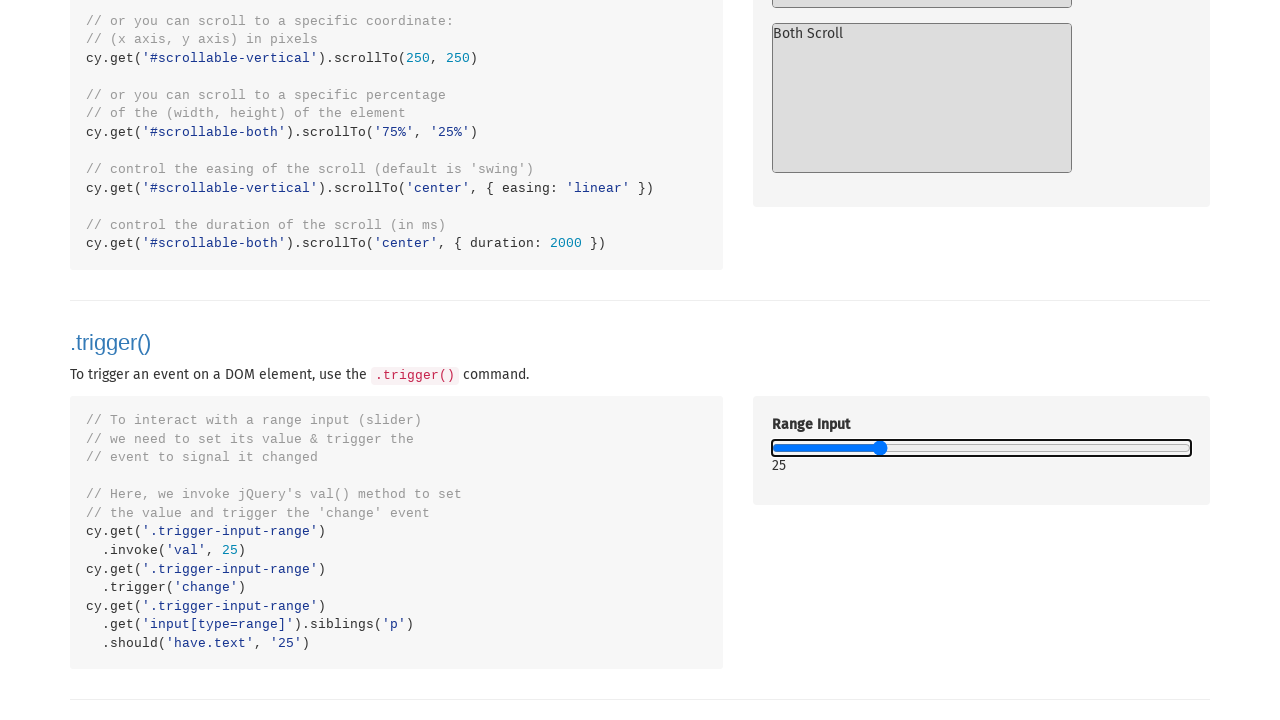